Tests the Flow application by signing in as guest, navigating to projects, selecting a file, and repeatedly running and canceling operations to stress test the application

Starting URL: https://go-flow.co/?test=1

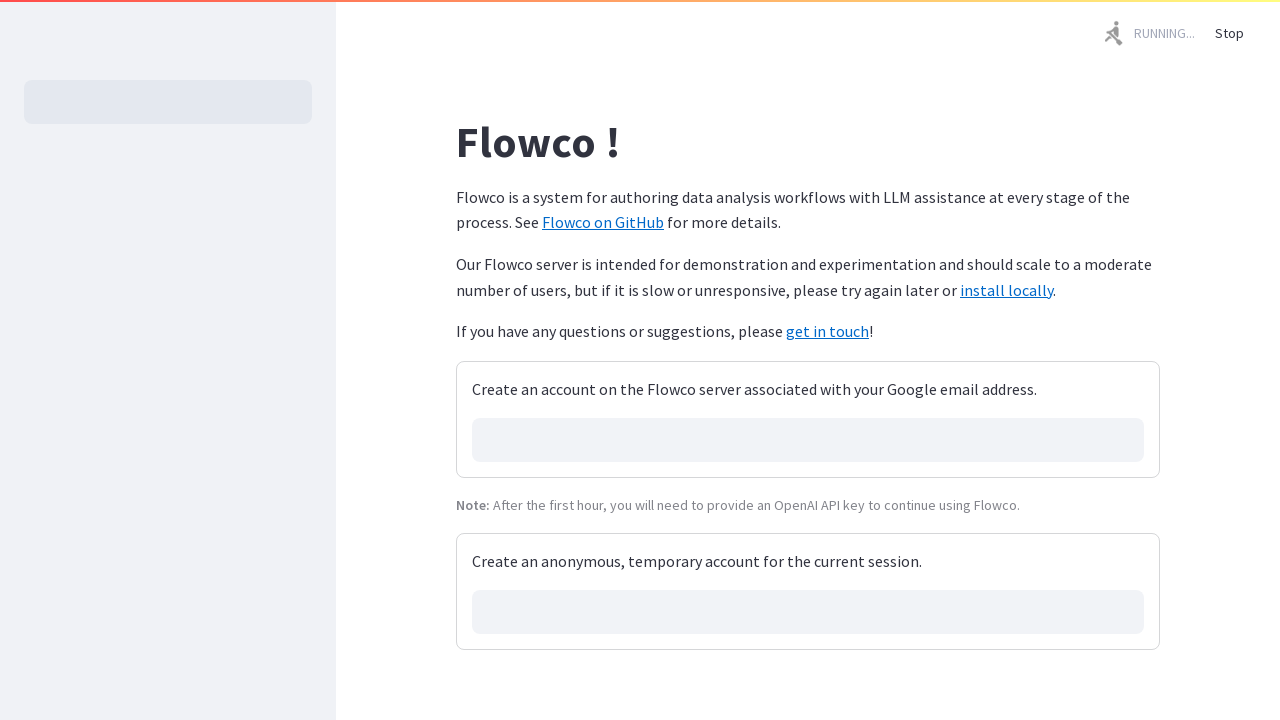

Clicked 'Sign In As Guest' button at (540, 606) on xpath=//button[normalize-space()='Sign In As Guest']
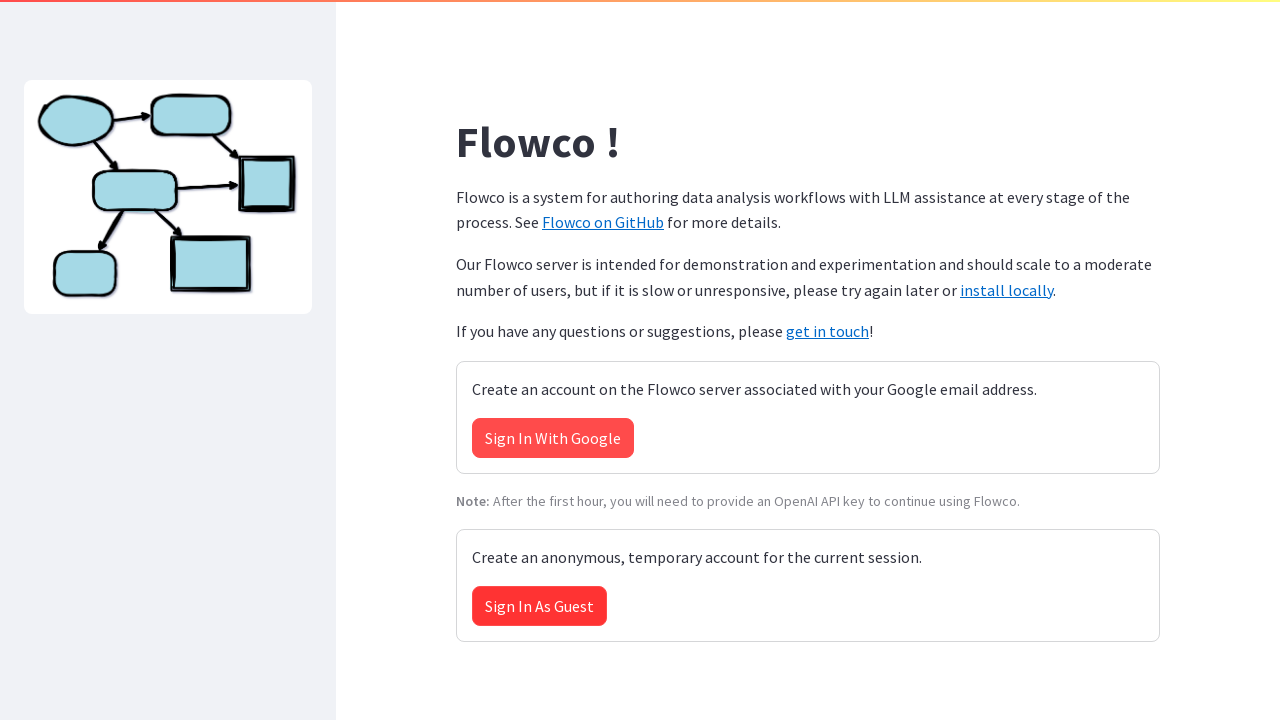

Welcome dialog appeared
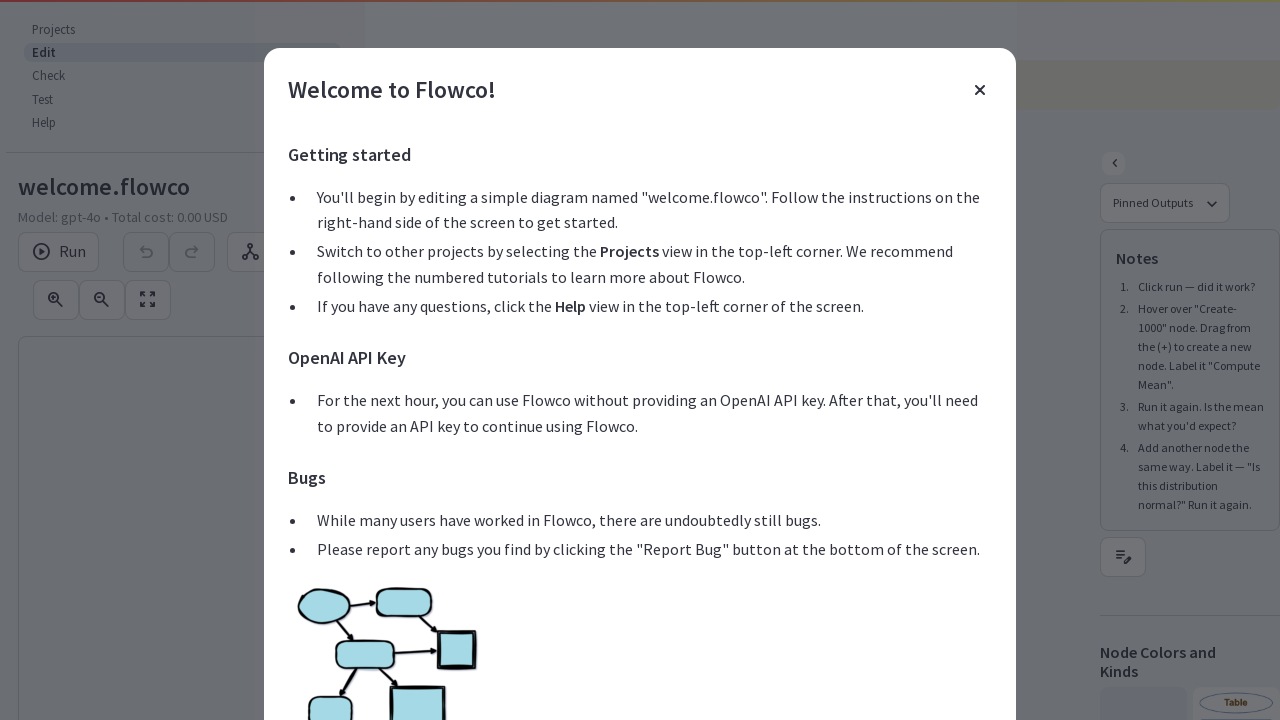

Closed Welcome dialog at (980, 90) on xpath=//button[@aria-label='Close']
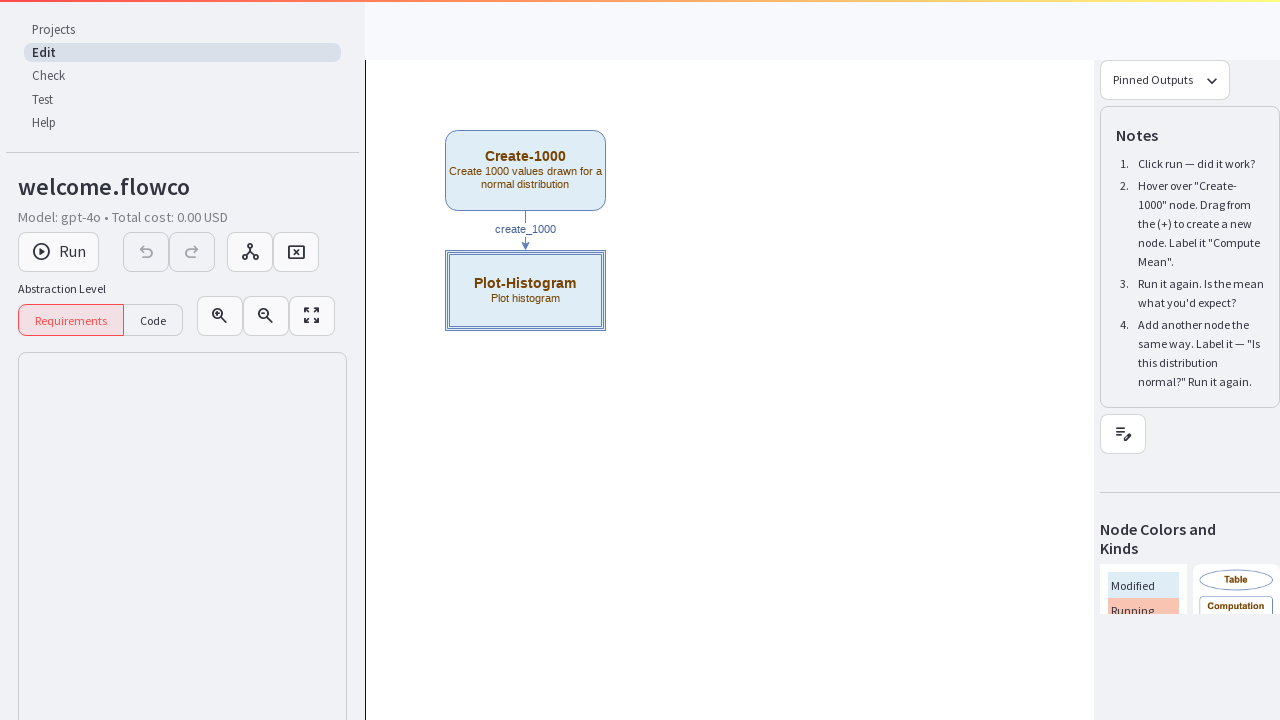

Projects link is visible
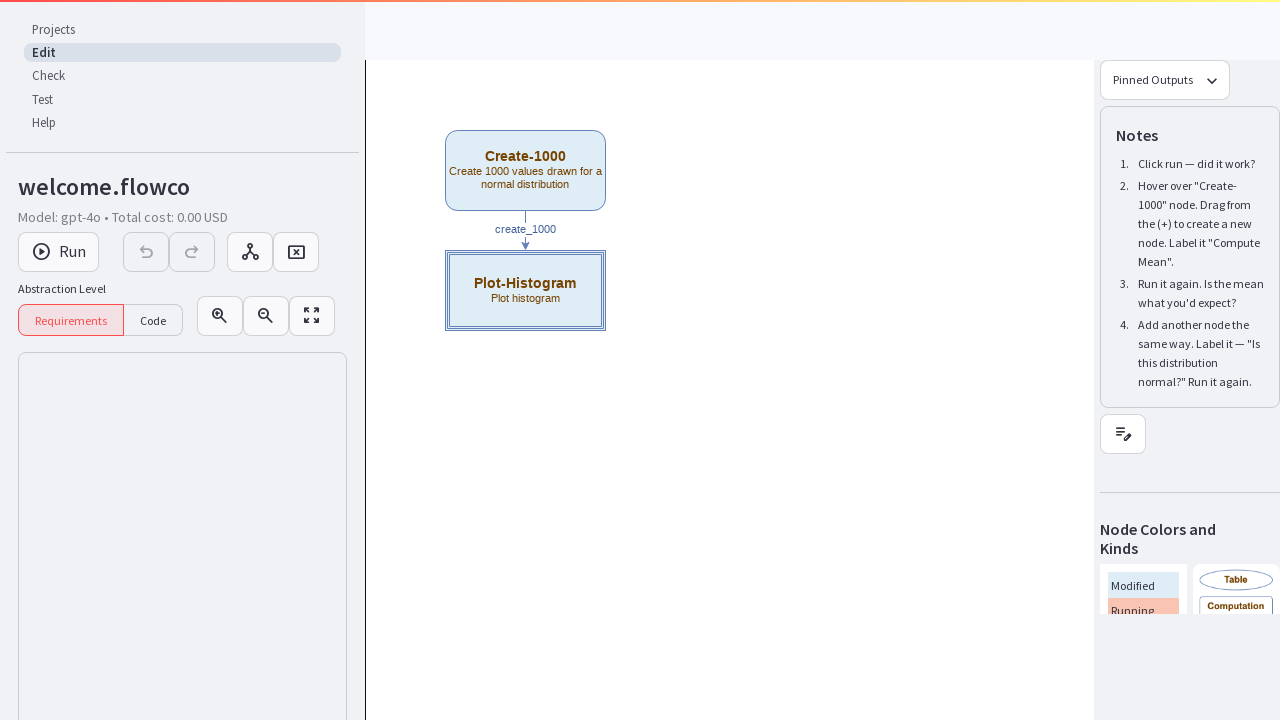

Clicked Projects link to navigate to projects section at (182, 30) on xpath=//a[contains(normalize-space(), 'Projects')]
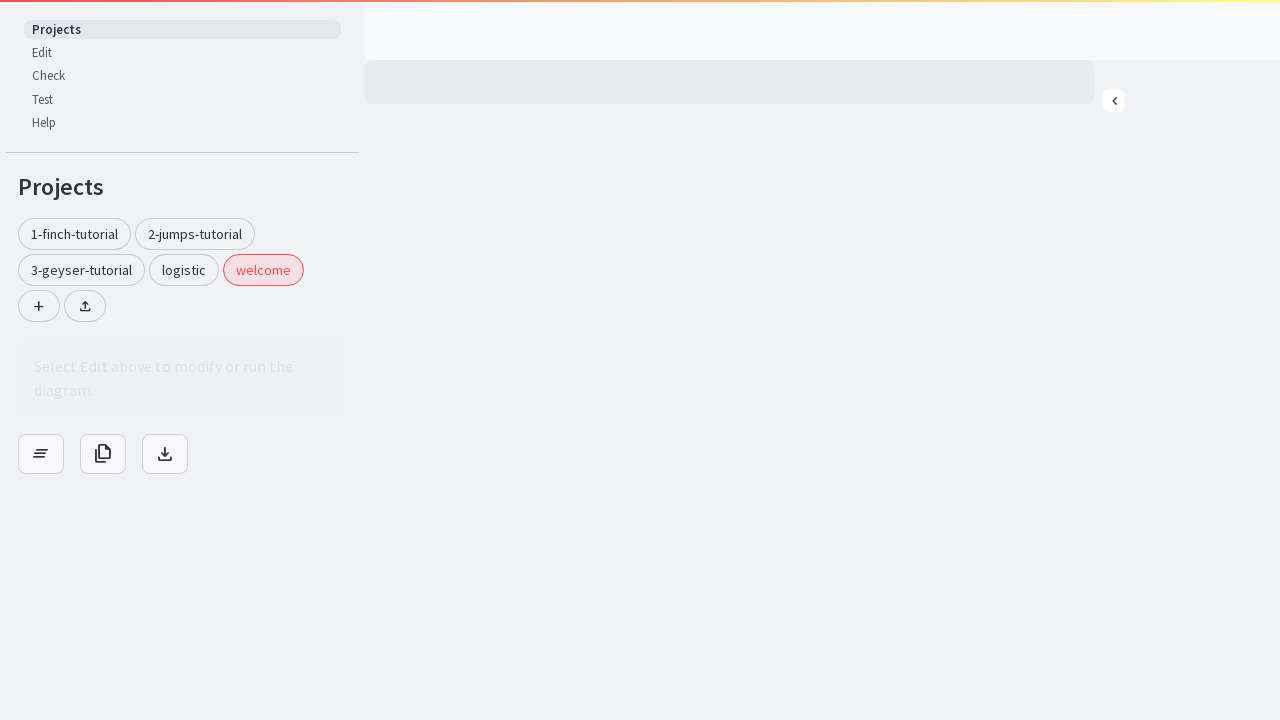

Welcome file is visible in projects list
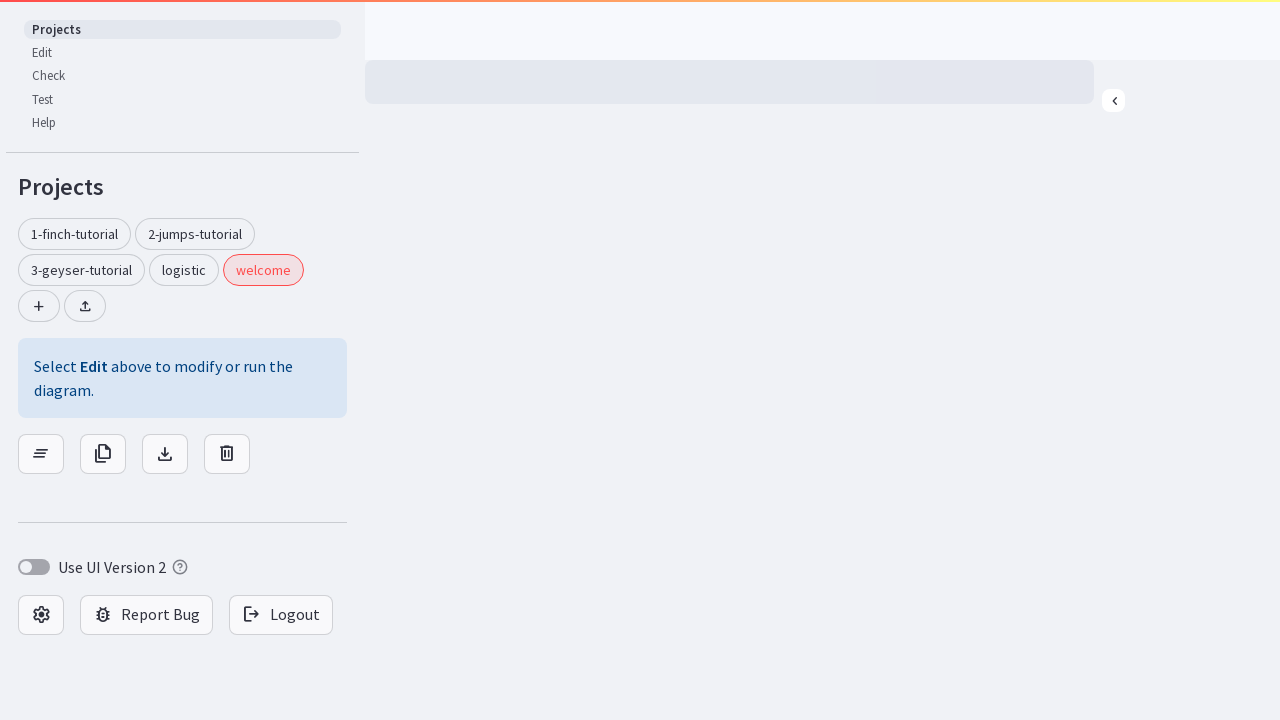

Clicked on welcome file to select it at (263, 270) on xpath=//div[contains(normalize-space(), 'welcome')]/ancestor::button
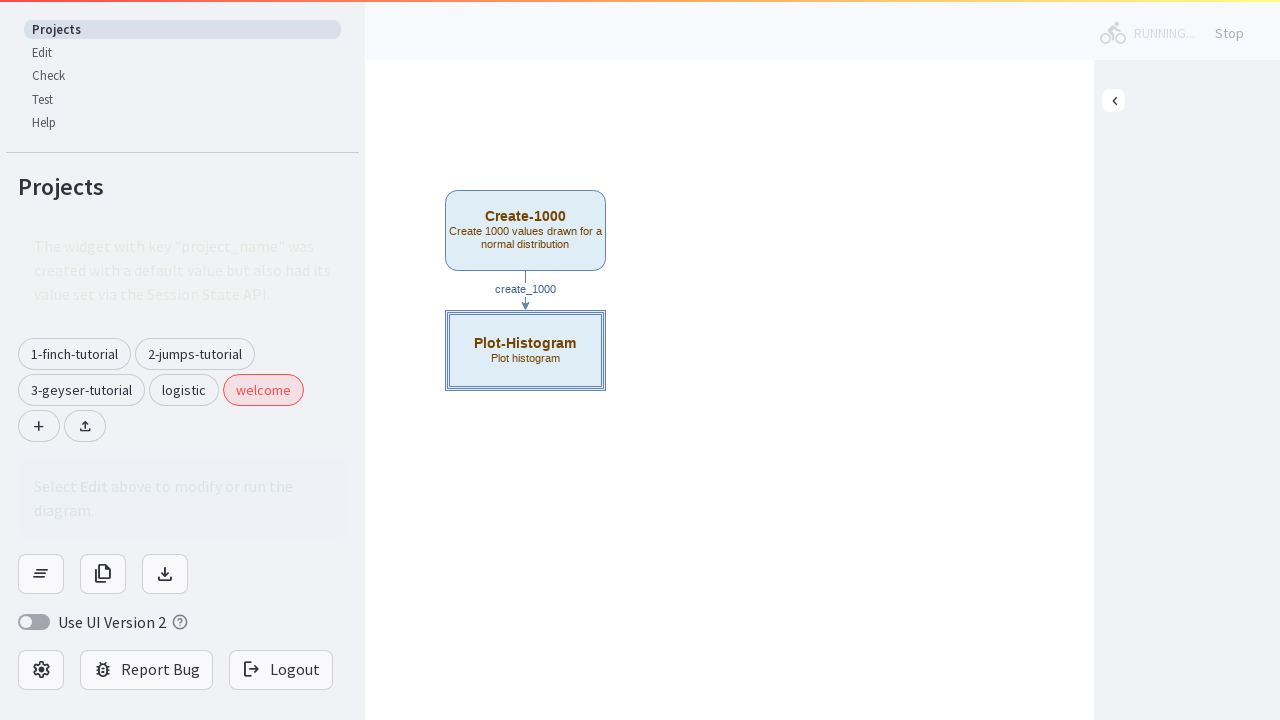

Edit button is visible
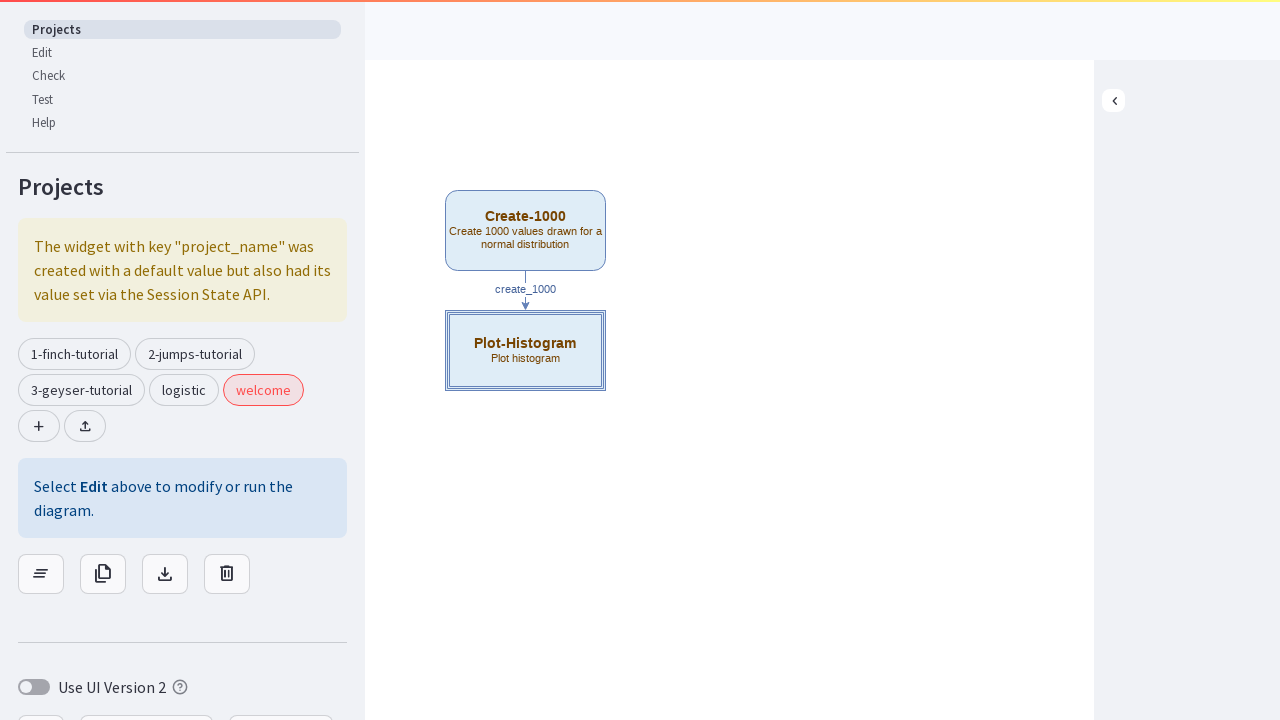

Clicked Edit button to open file editor at (182, 53) on xpath=//a[contains(normalize-space(), 'Edit')]
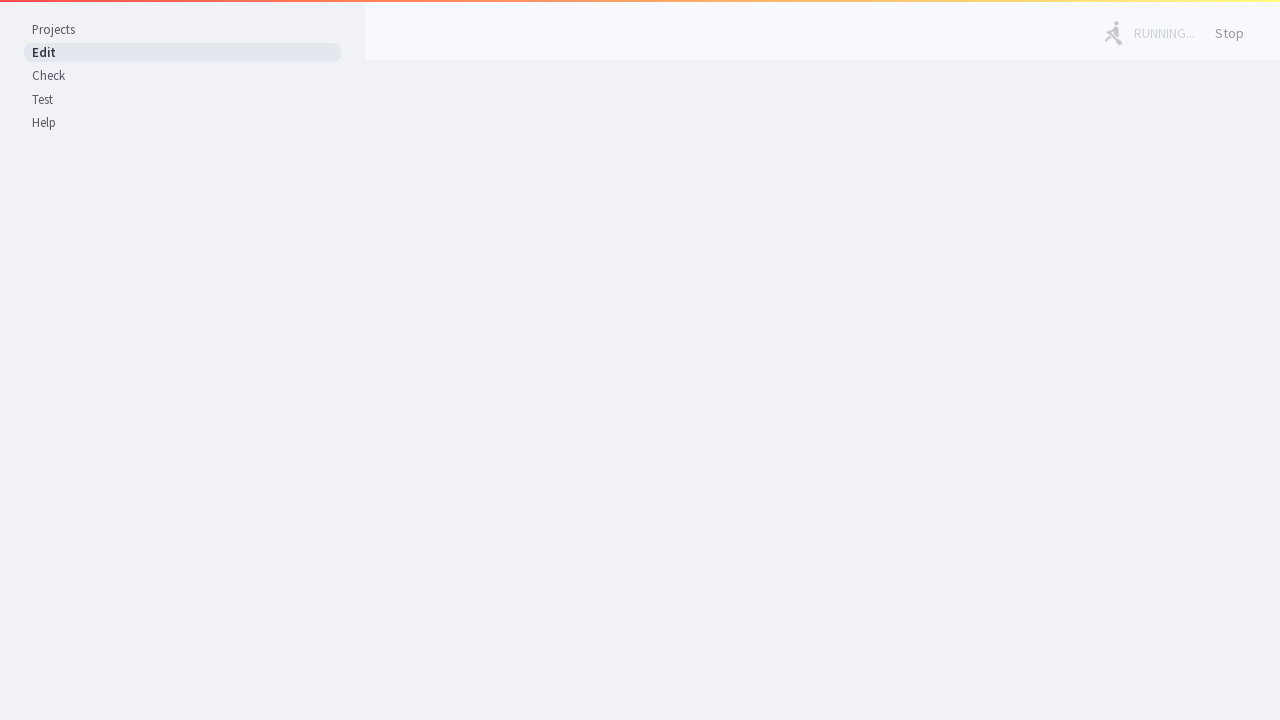

Run button is visible (iteration 1/5)
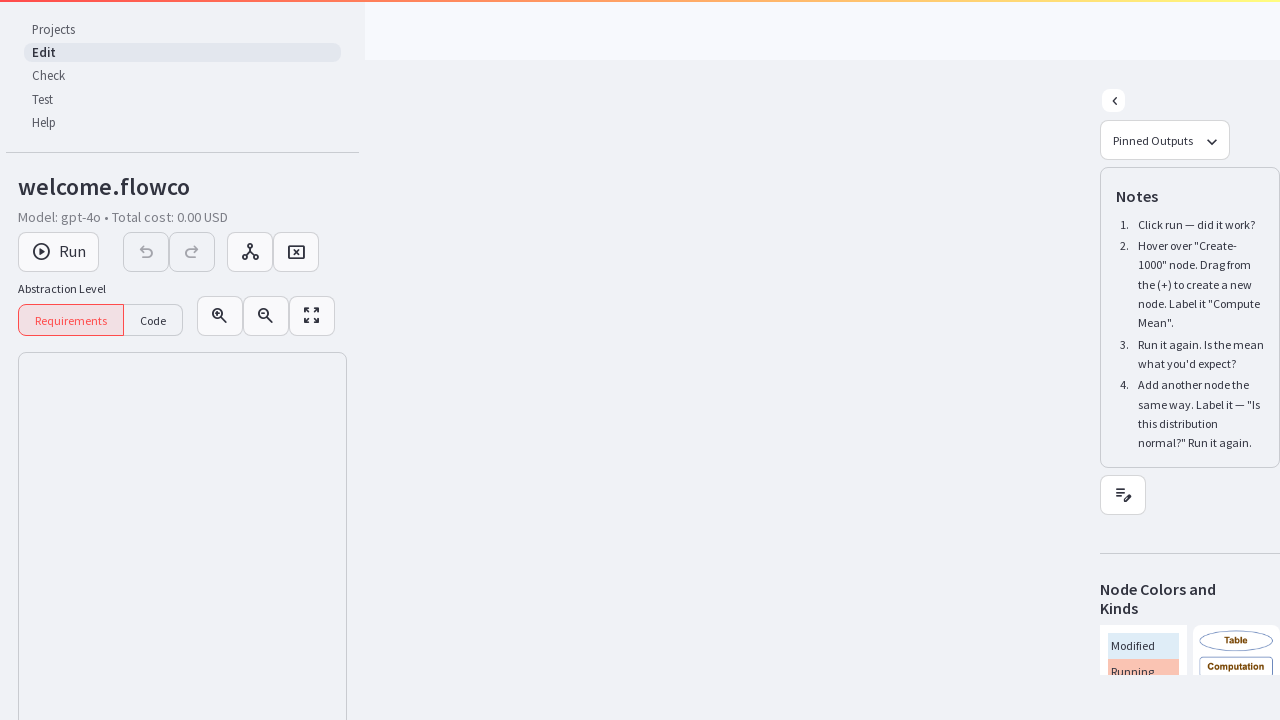

Clicked Run button (iteration 1/5) at (58, 252) on xpath=//button[contains(normalize-space(), 'Run')]
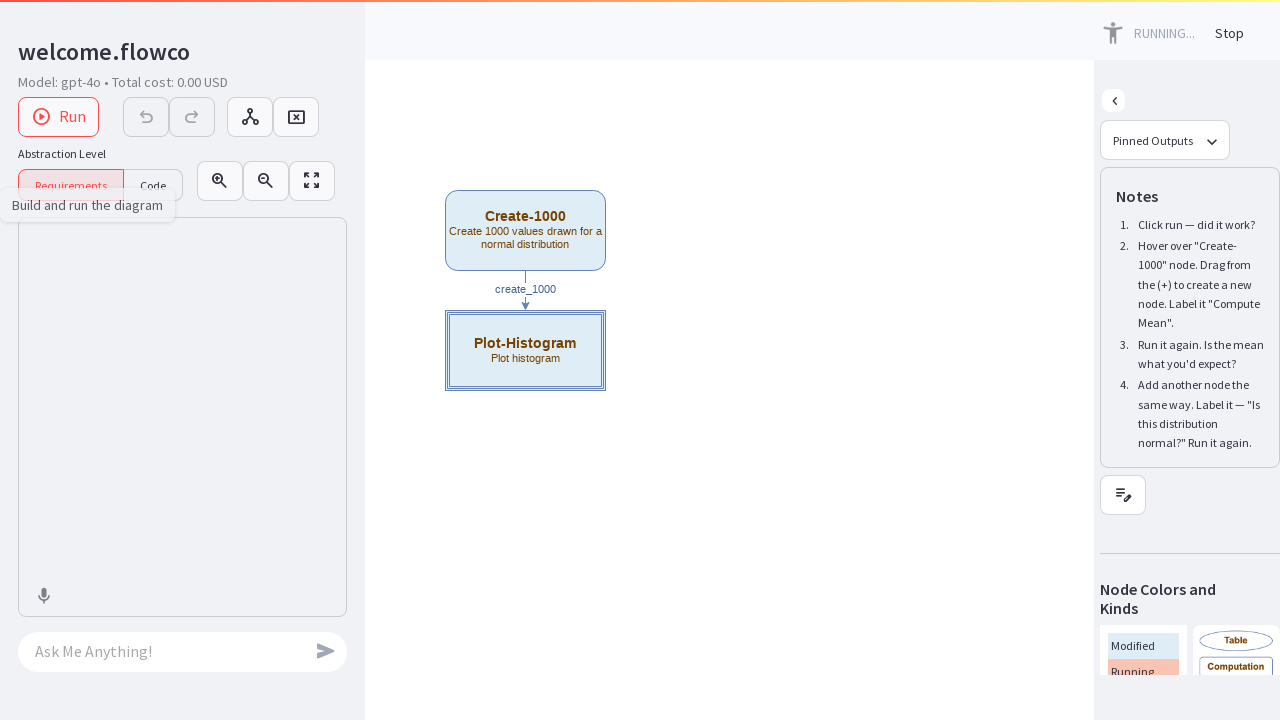

Cancel button is visible (iteration 1/5)
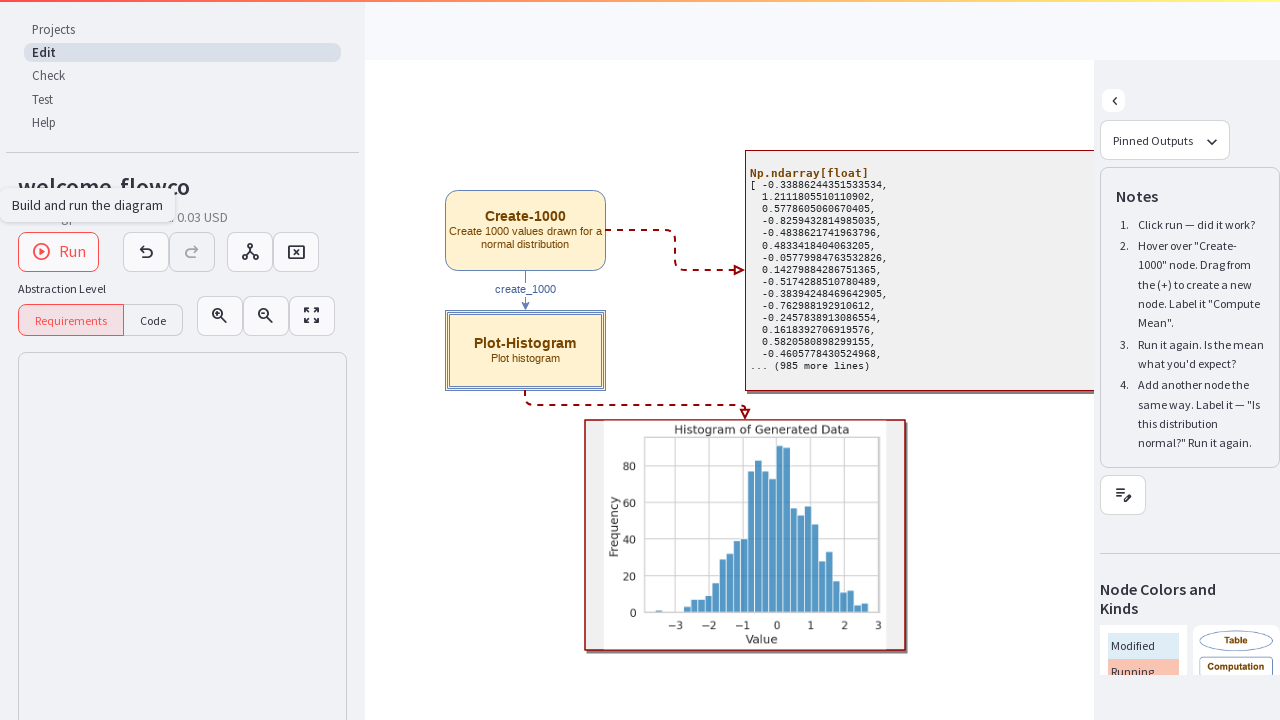

Clicked Cancel button (iteration 1/5) at (296, 252) on xpath=//button[contains(normalize-space(), 'cancel_presentation')]
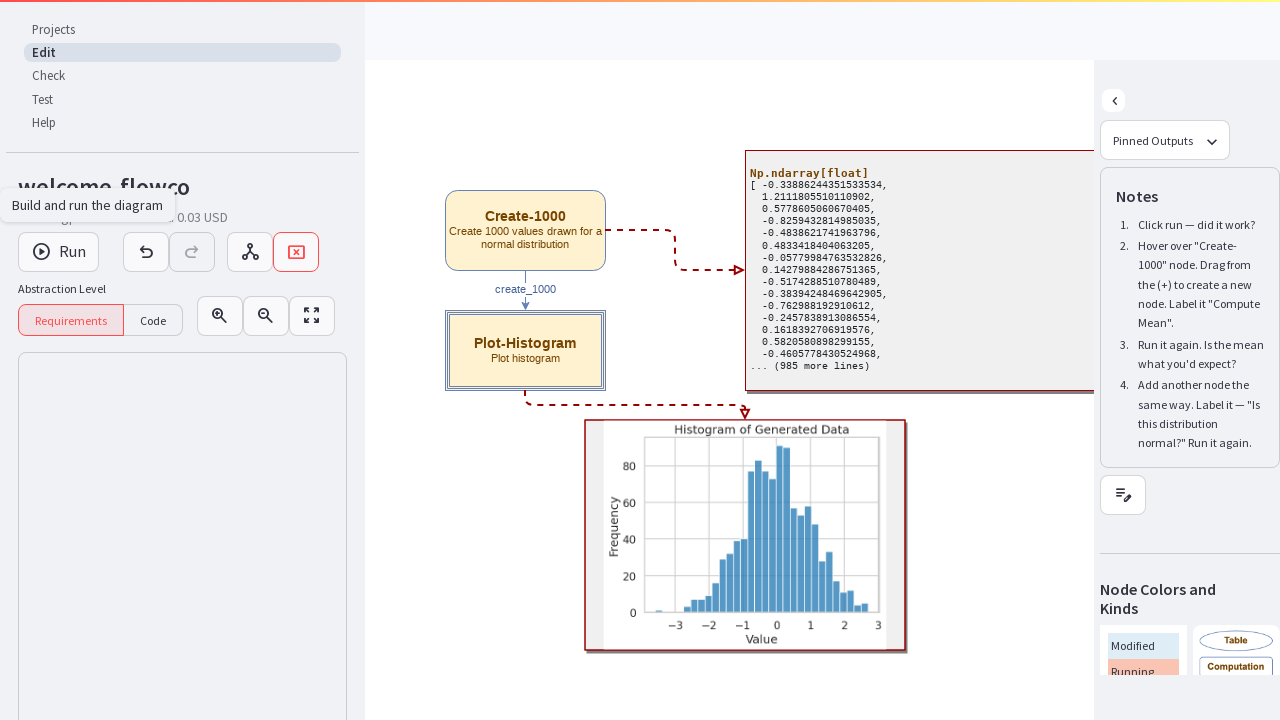

Run button is visible (iteration 2/5)
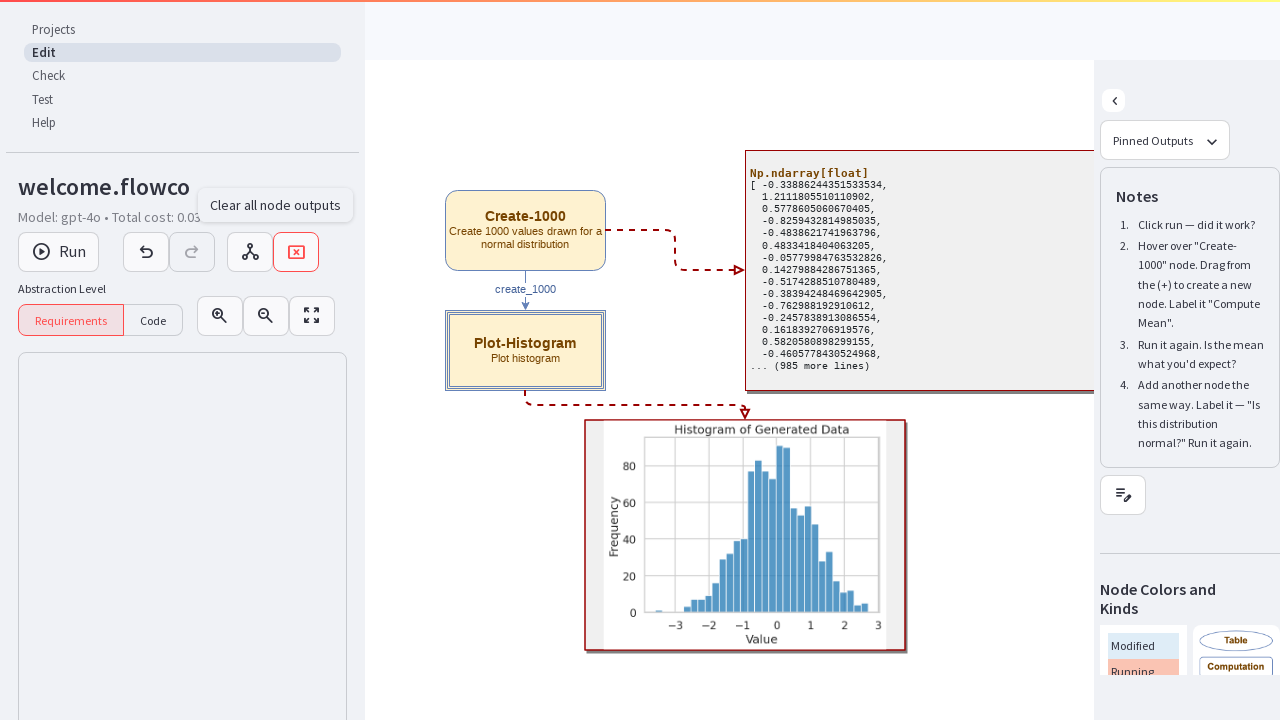

Clicked Run button (iteration 2/5) at (58, 252) on xpath=//button[contains(normalize-space(), 'Run')]
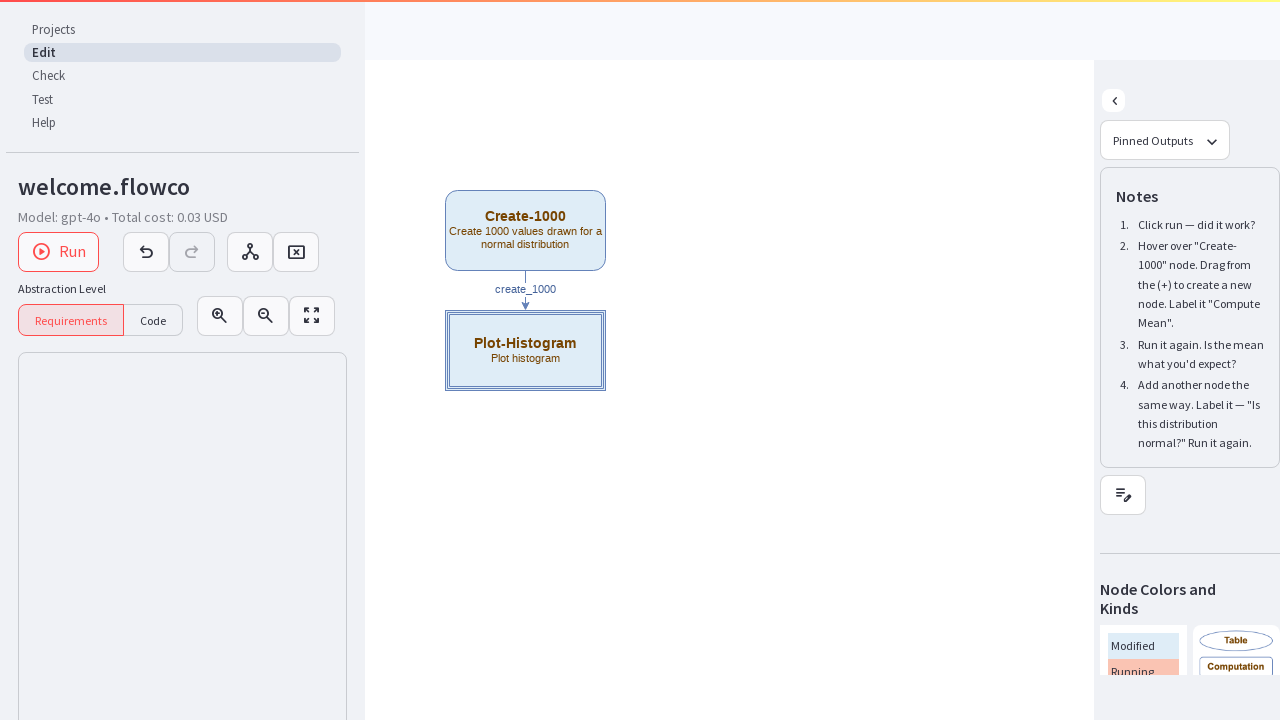

Cancel button is visible (iteration 2/5)
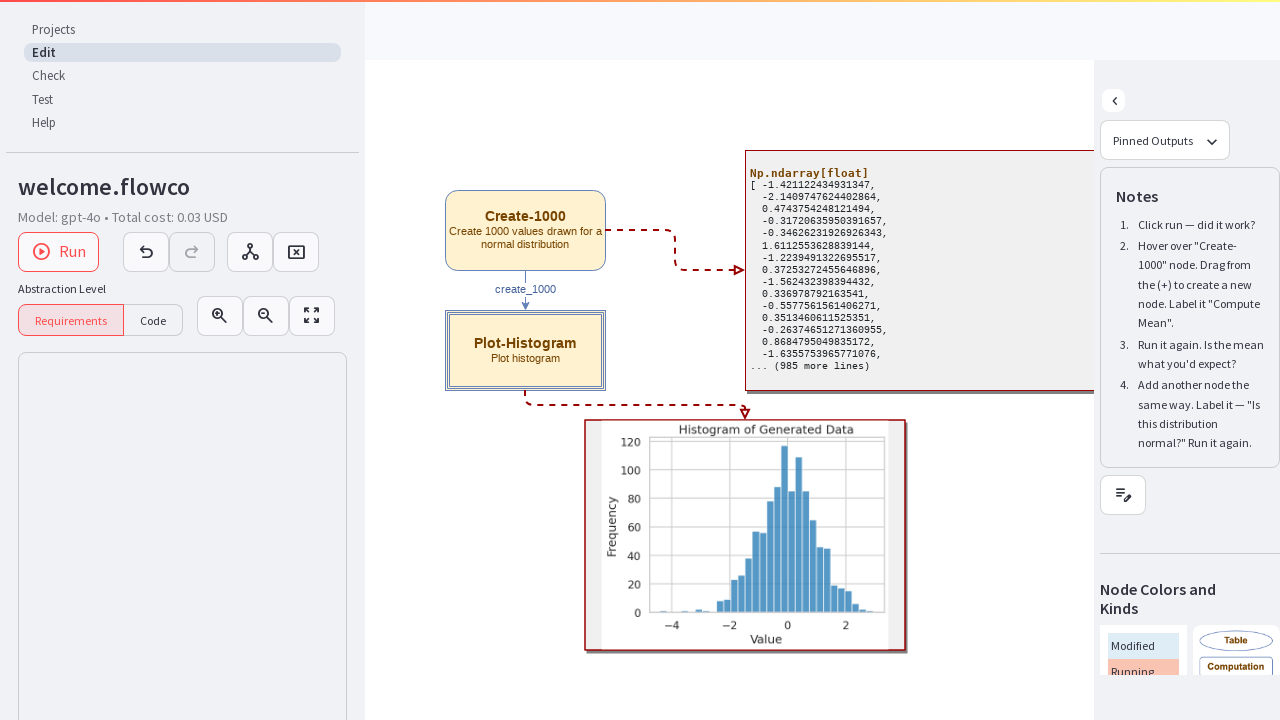

Clicked Cancel button (iteration 2/5) at (296, 252) on xpath=//button[contains(normalize-space(), 'cancel_presentation')]
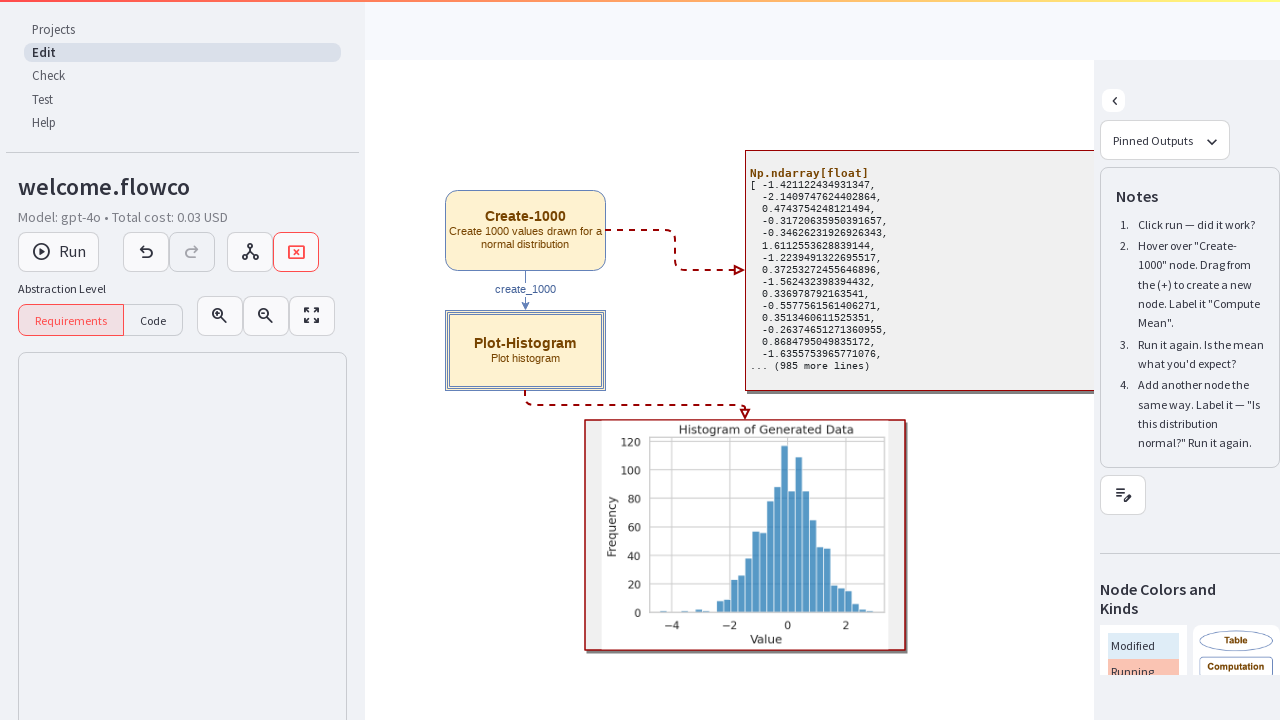

Run button is visible (iteration 3/5)
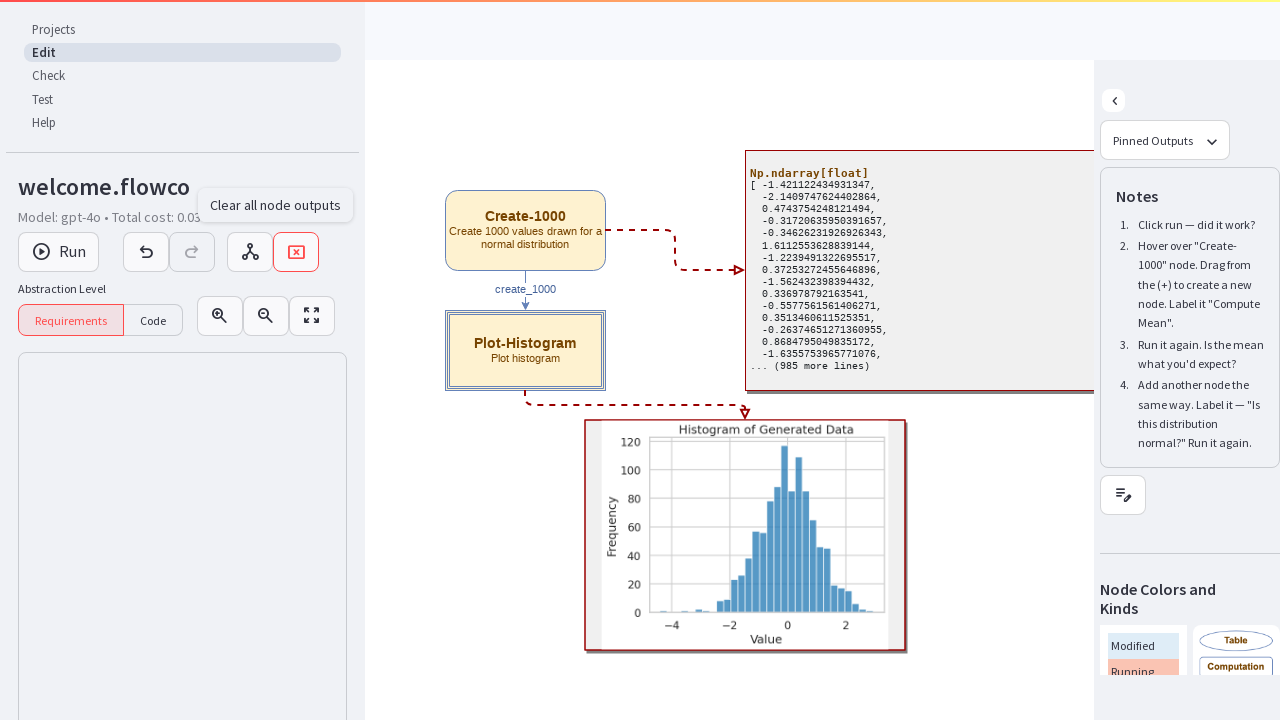

Clicked Run button (iteration 3/5) at (58, 252) on xpath=//button[contains(normalize-space(), 'Run')]
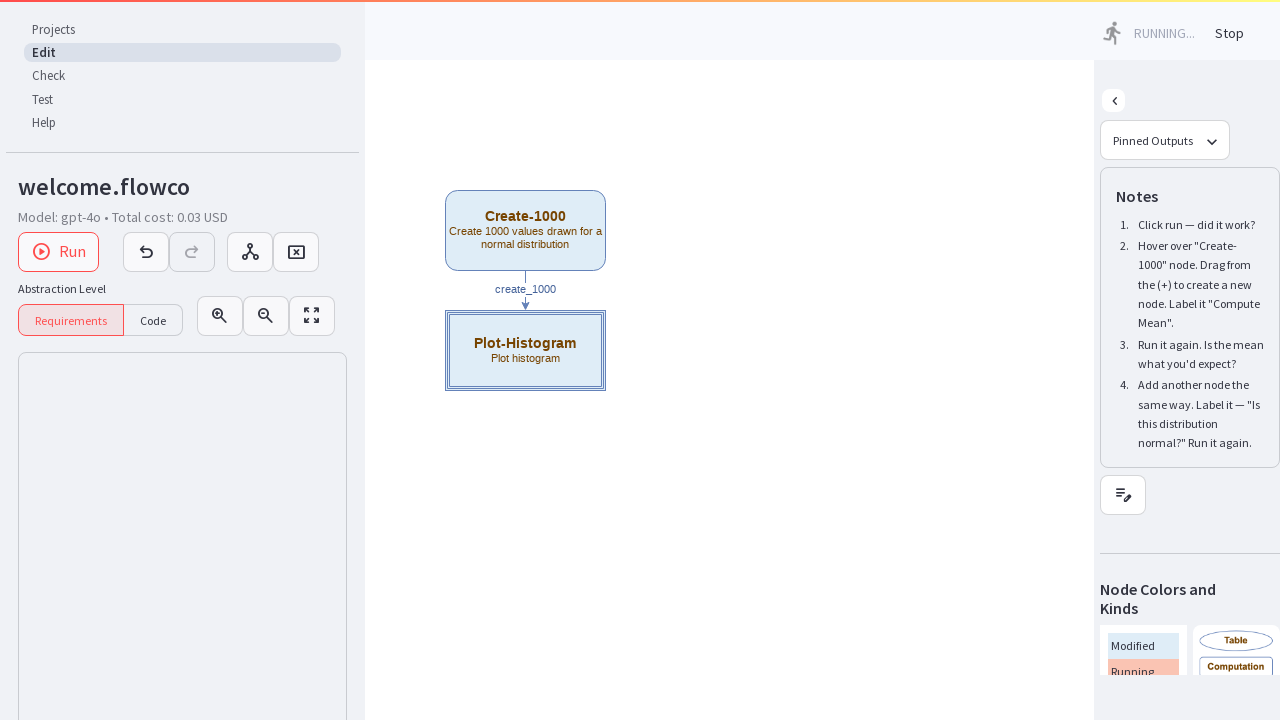

Cancel button is visible (iteration 3/5)
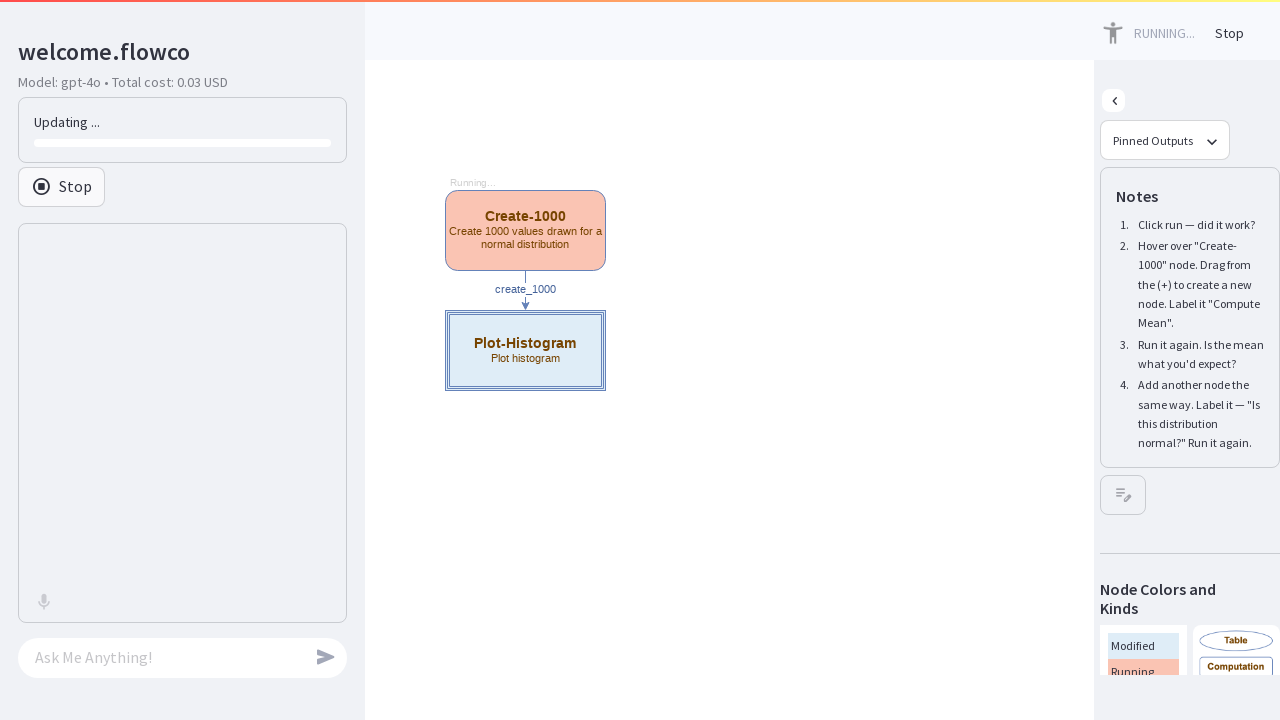

Clicked Cancel button (iteration 3/5) at (296, 252) on xpath=//button[contains(normalize-space(), 'cancel_presentation')]
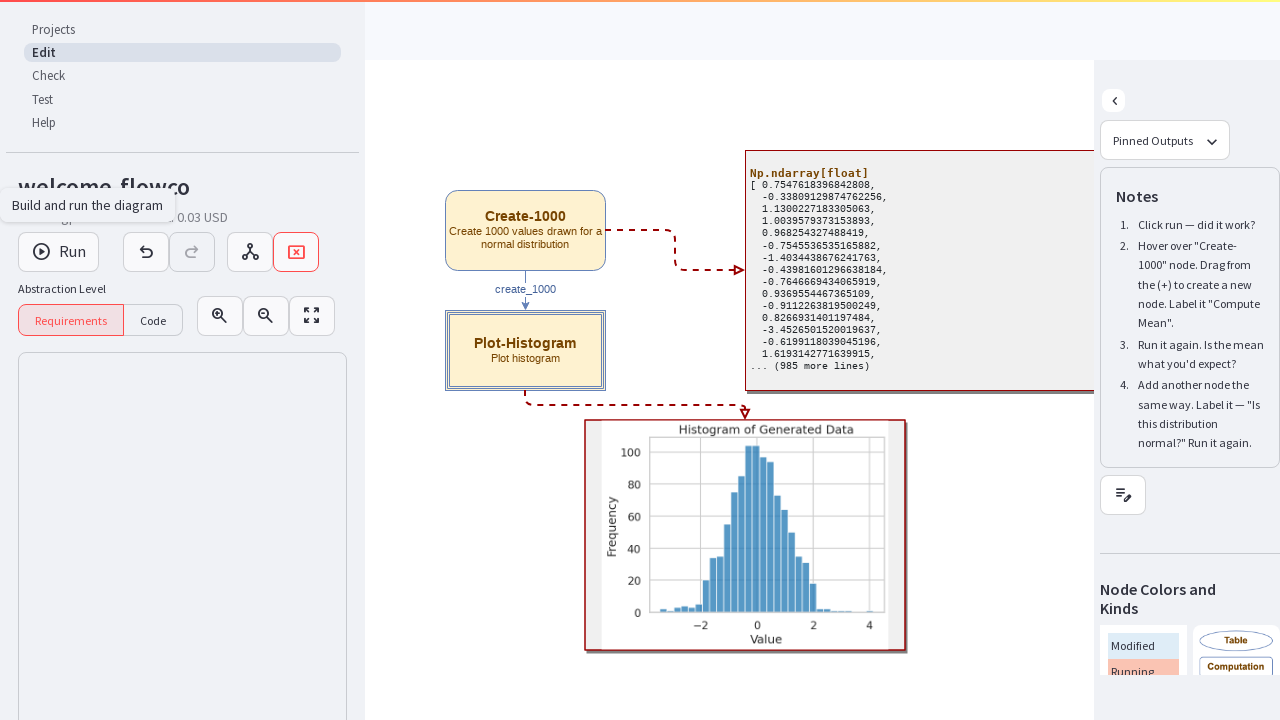

Run button is visible (iteration 4/5)
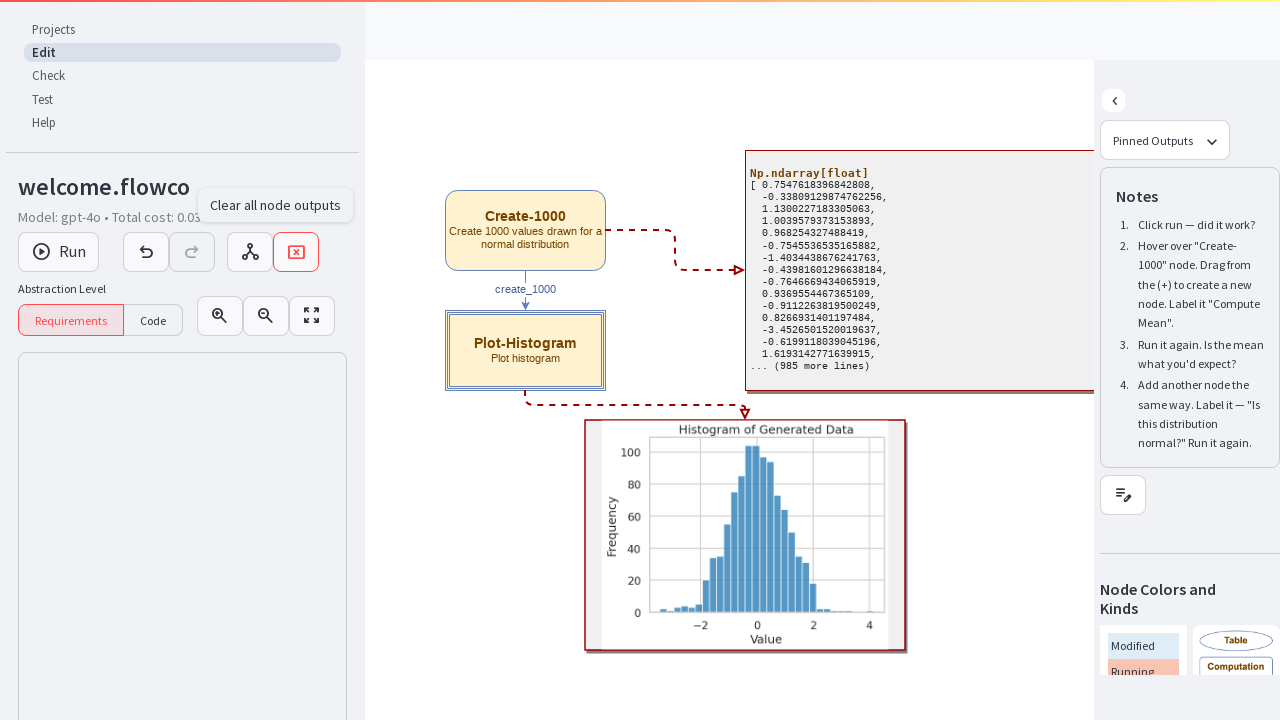

Clicked Run button (iteration 4/5) at (58, 252) on xpath=//button[contains(normalize-space(), 'Run')]
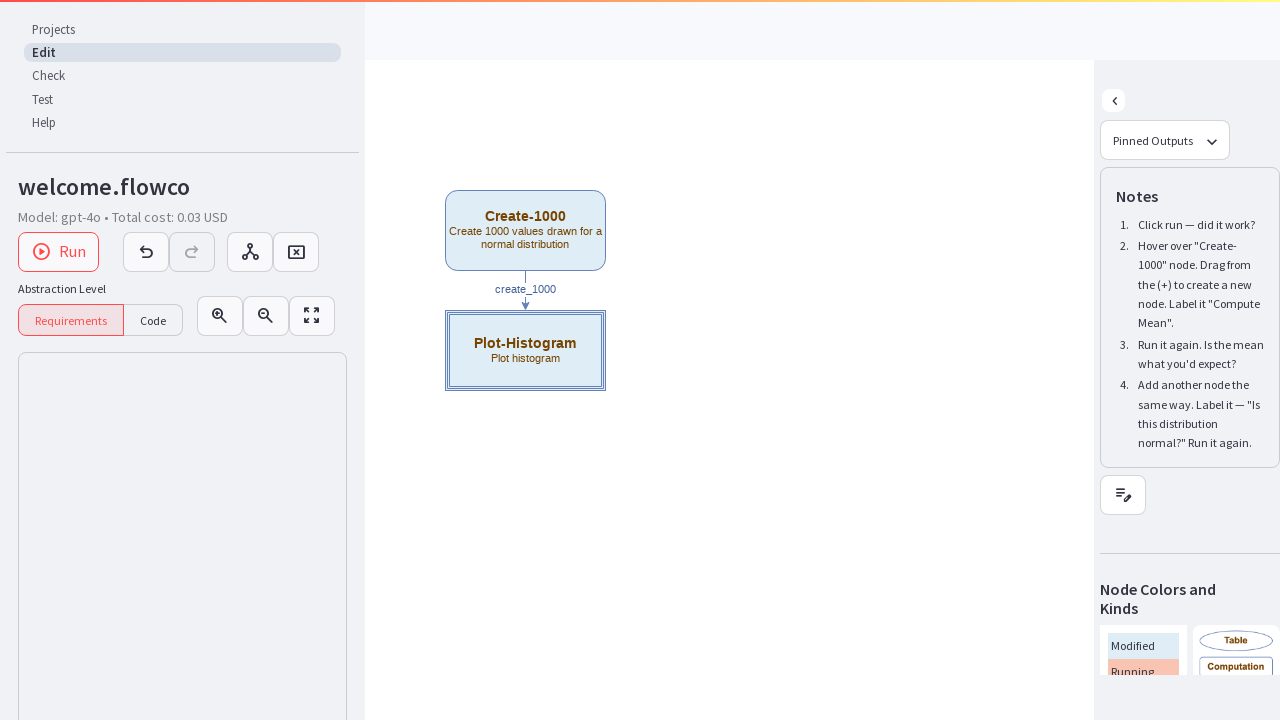

Cancel button is visible (iteration 4/5)
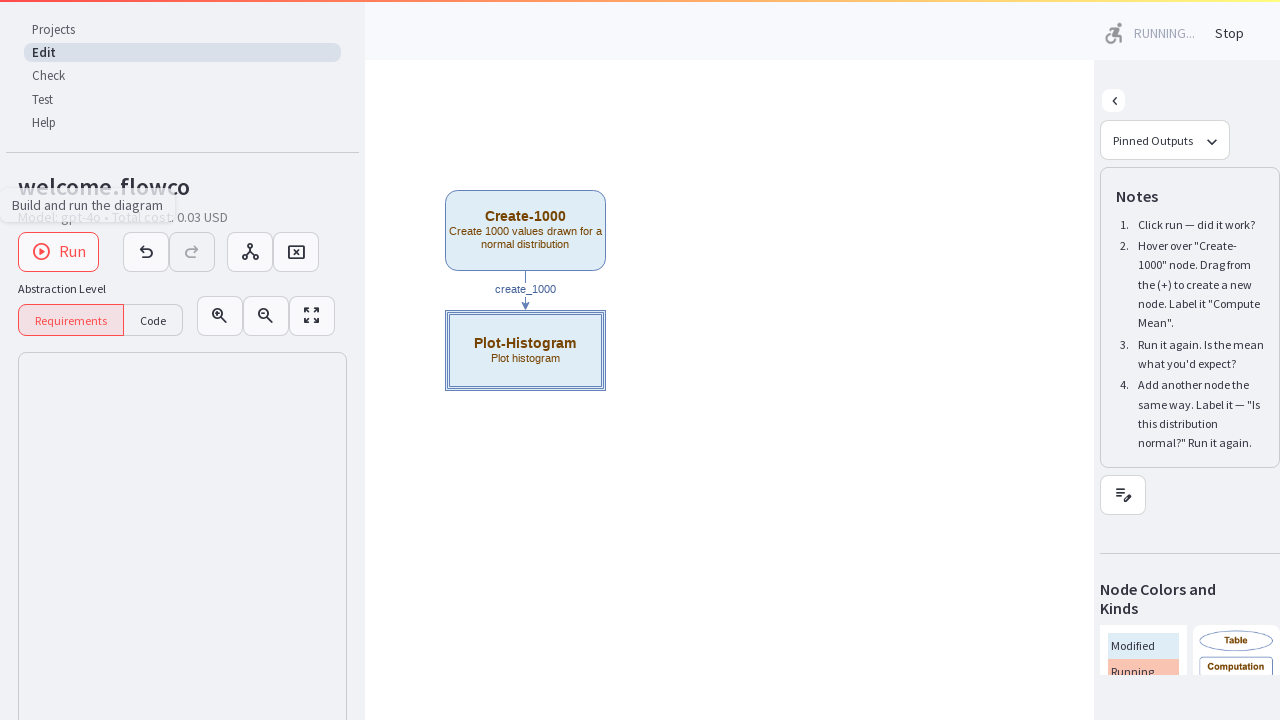

Clicked Cancel button (iteration 4/5) at (296, 252) on xpath=//button[contains(normalize-space(), 'cancel_presentation')]
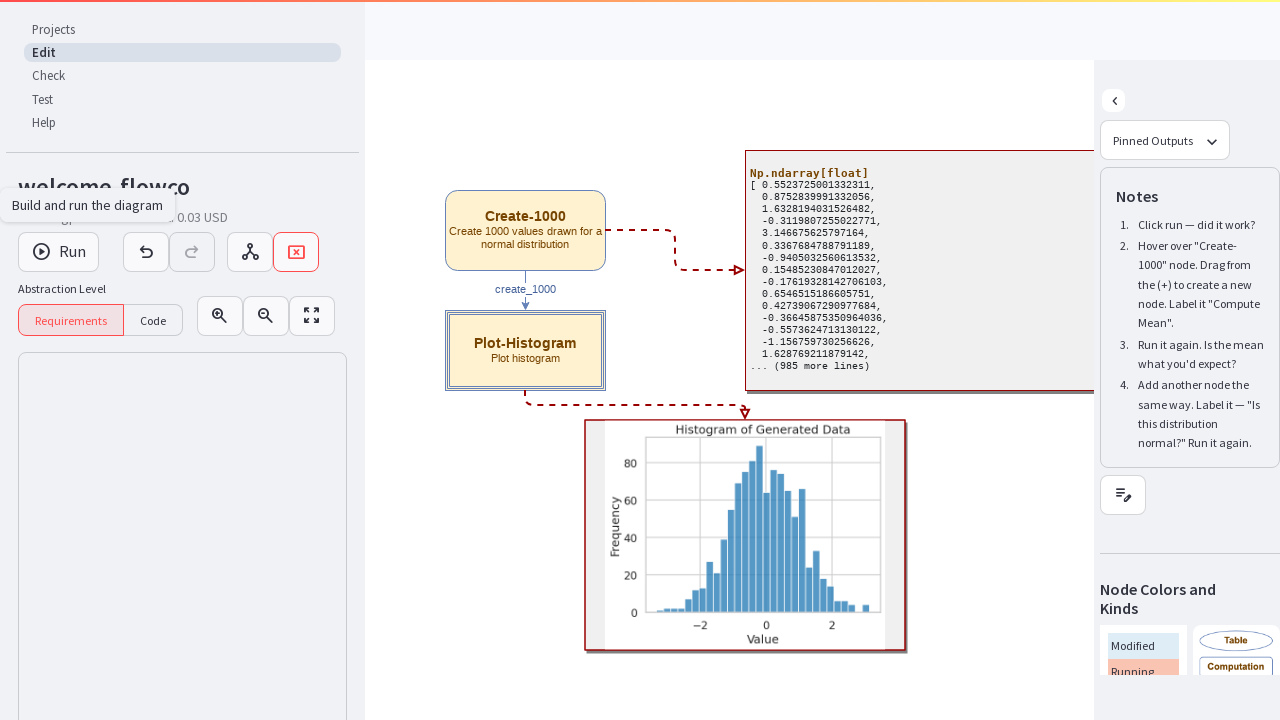

Run button is visible (iteration 5/5)
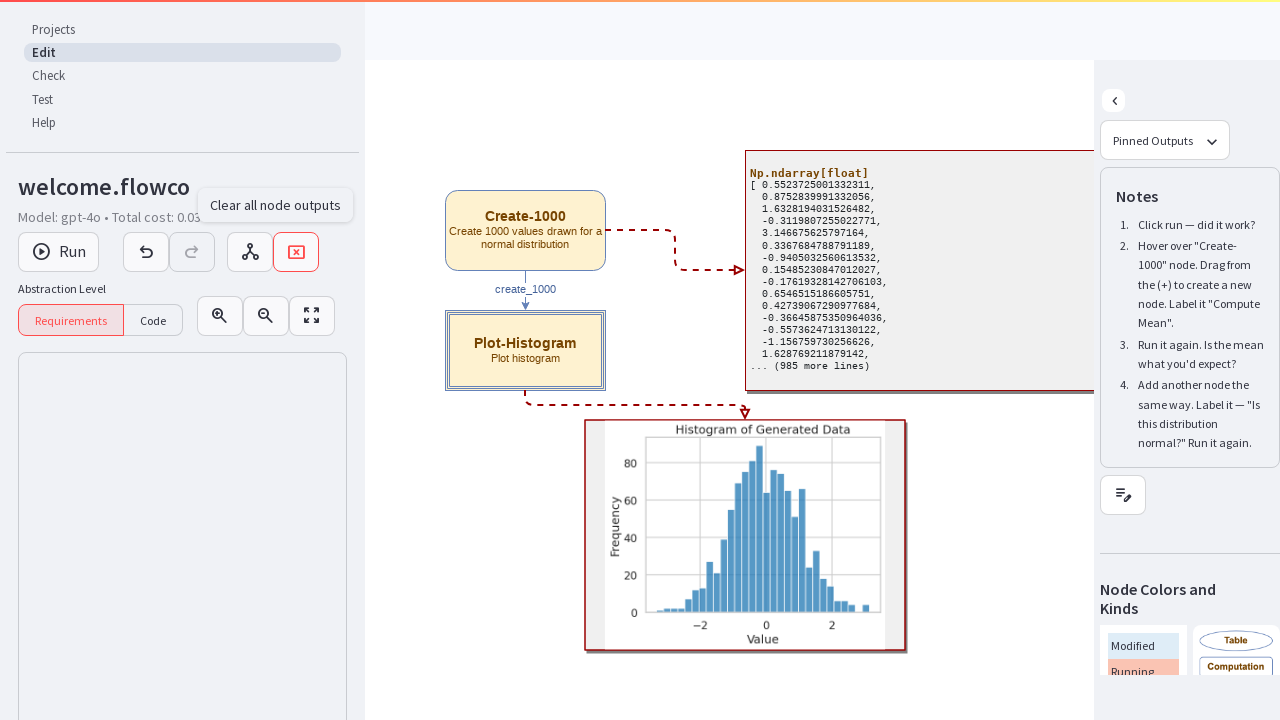

Clicked Run button (iteration 5/5) at (58, 252) on xpath=//button[contains(normalize-space(), 'Run')]
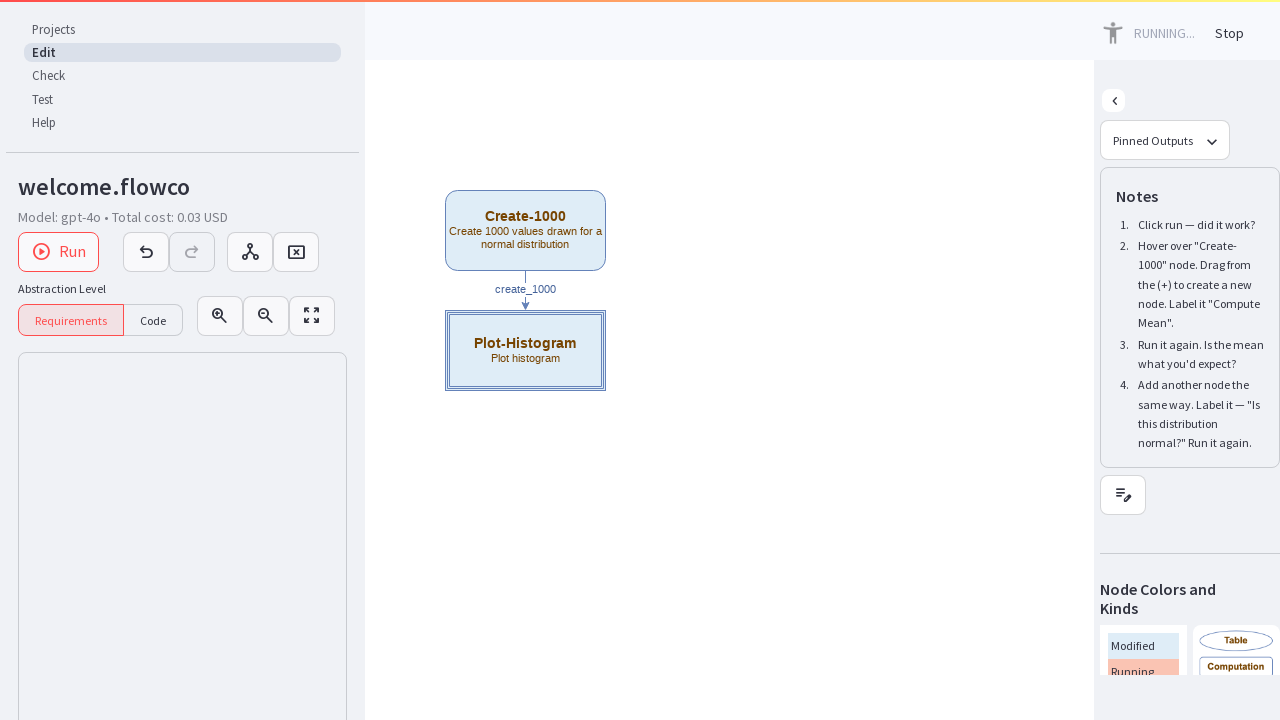

Cancel button is visible (iteration 5/5)
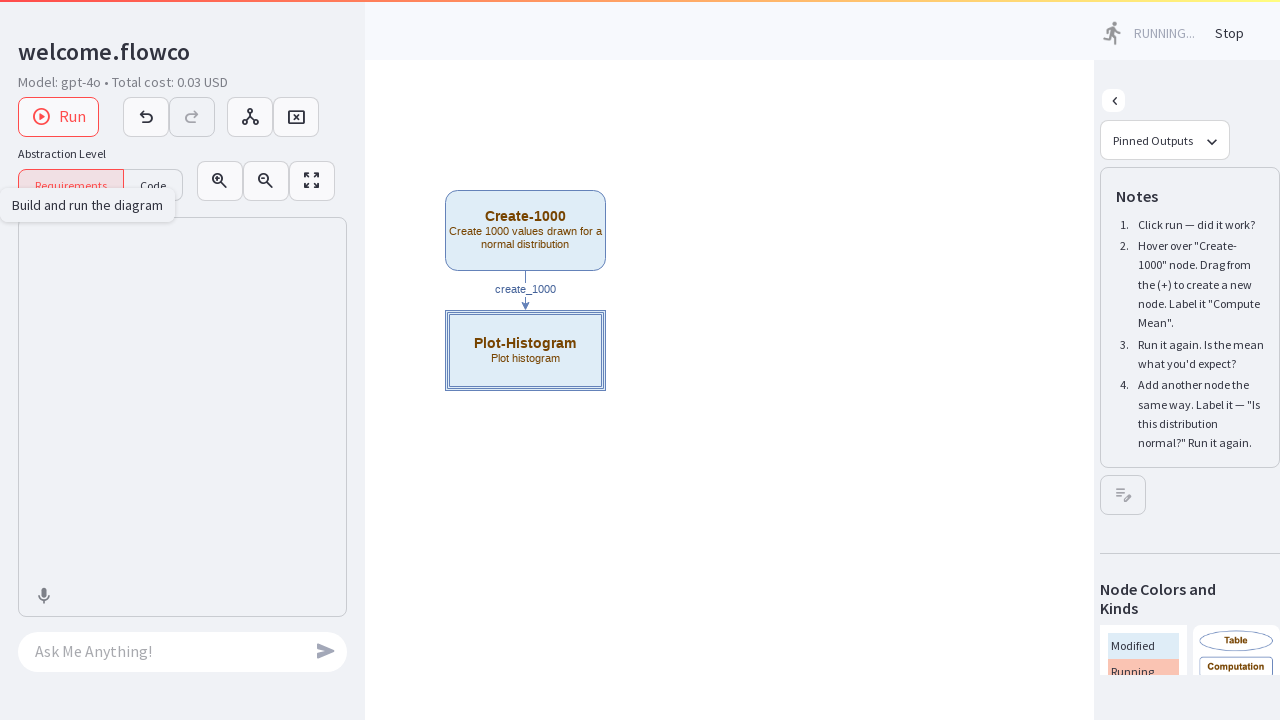

Clicked Cancel button (iteration 5/5) at (296, 252) on xpath=//button[contains(normalize-space(), 'cancel_presentation')]
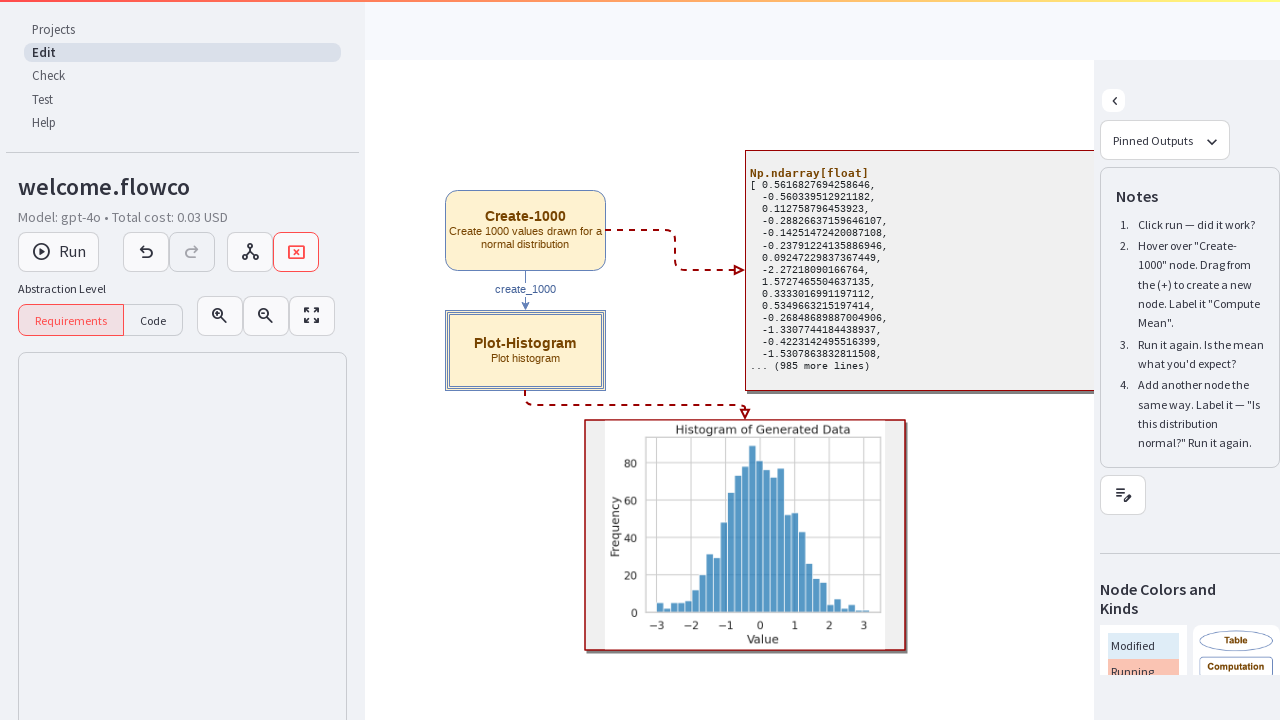

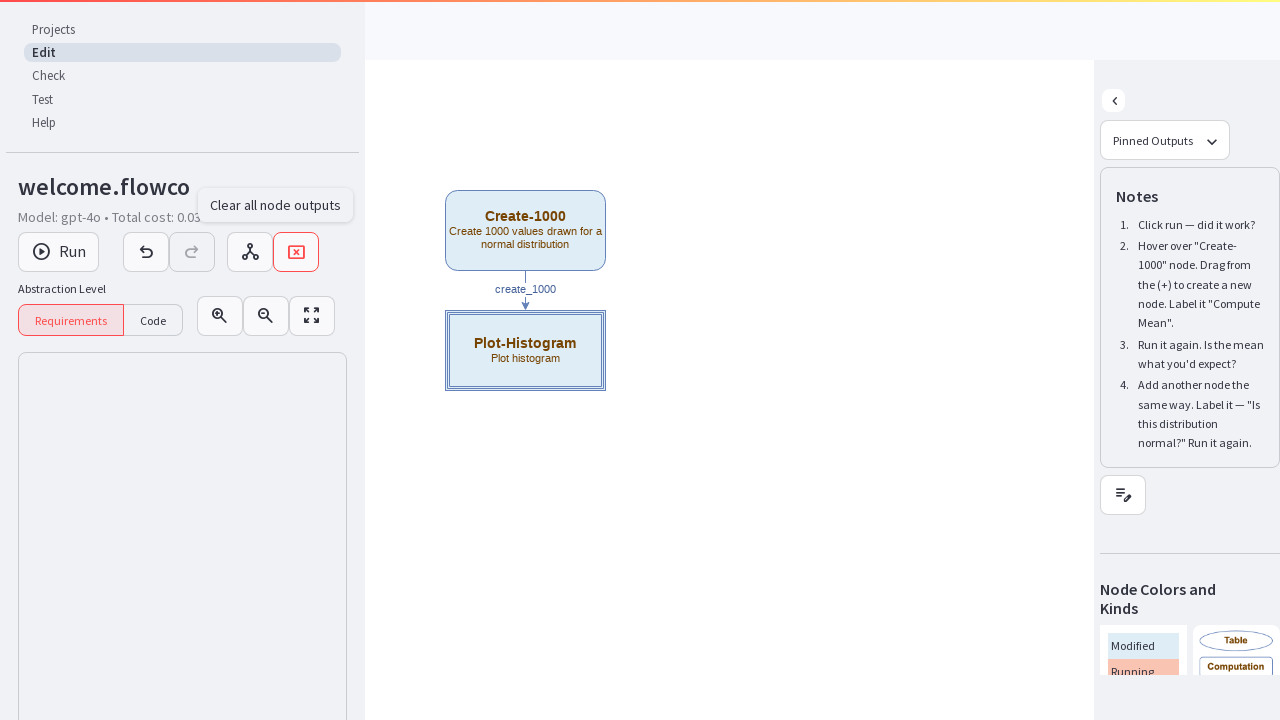